Navigates to Products page and verifies that table data elements are present on the page.

Starting URL: https://demo.atata.io

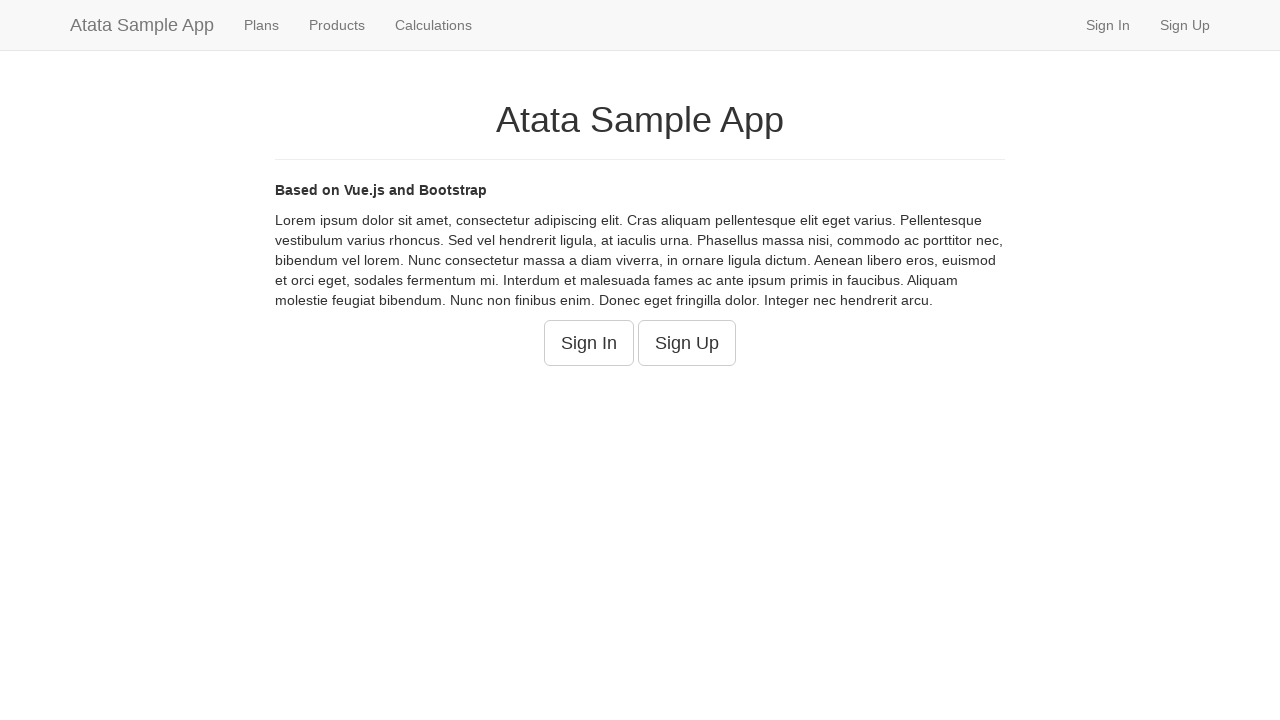

Clicked on Products link at (337, 25) on text=Products
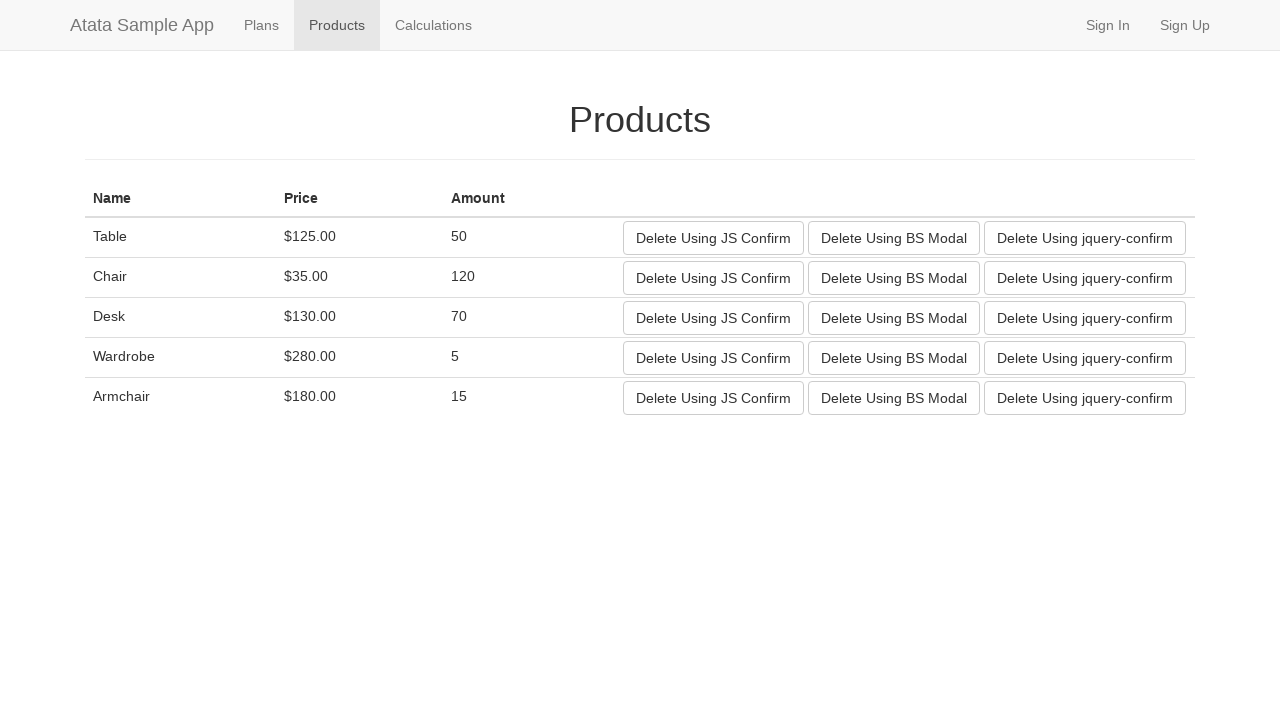

Products page loaded (domcontentloaded)
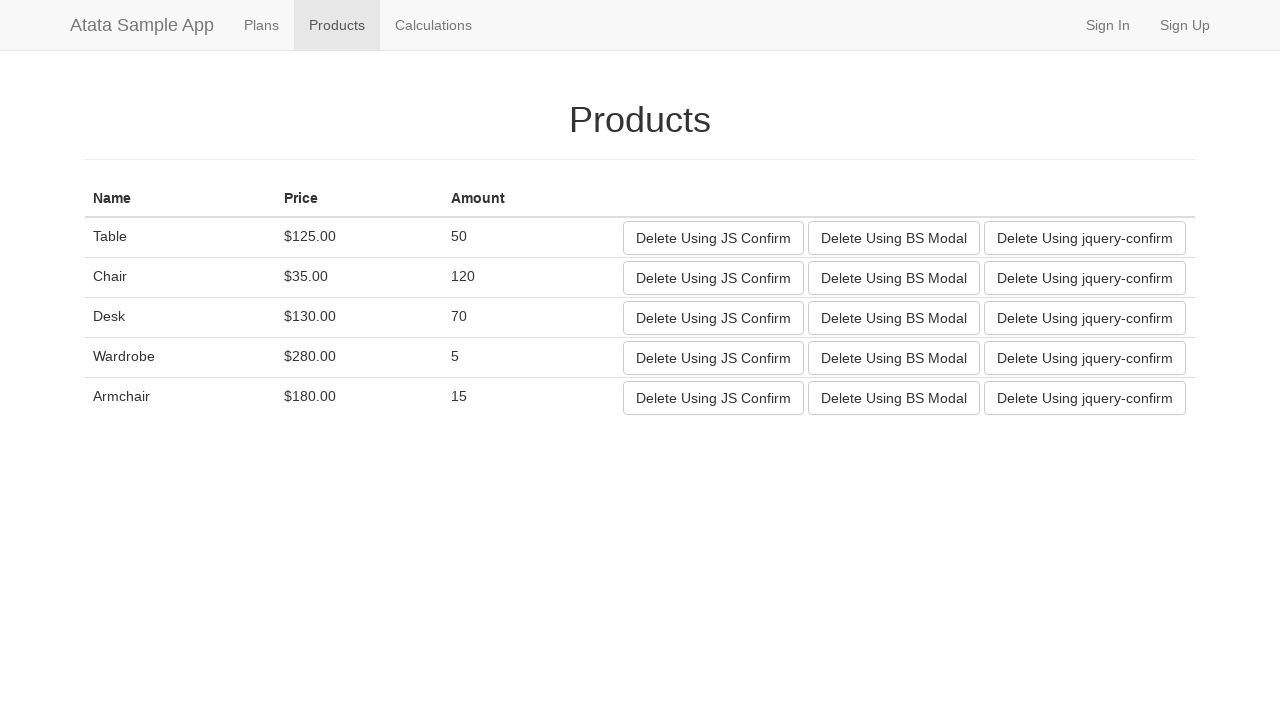

Verified page title is 'Products - Atata Sample App'
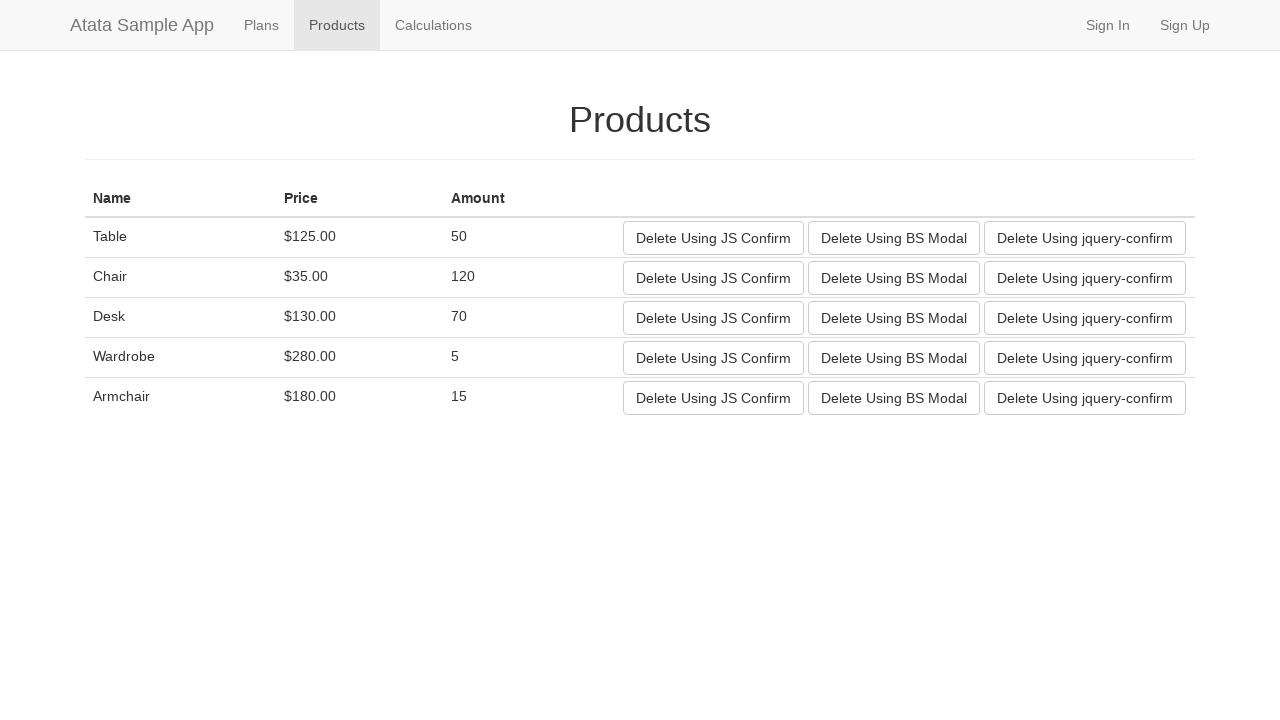

Table data elements (td) are present on the page
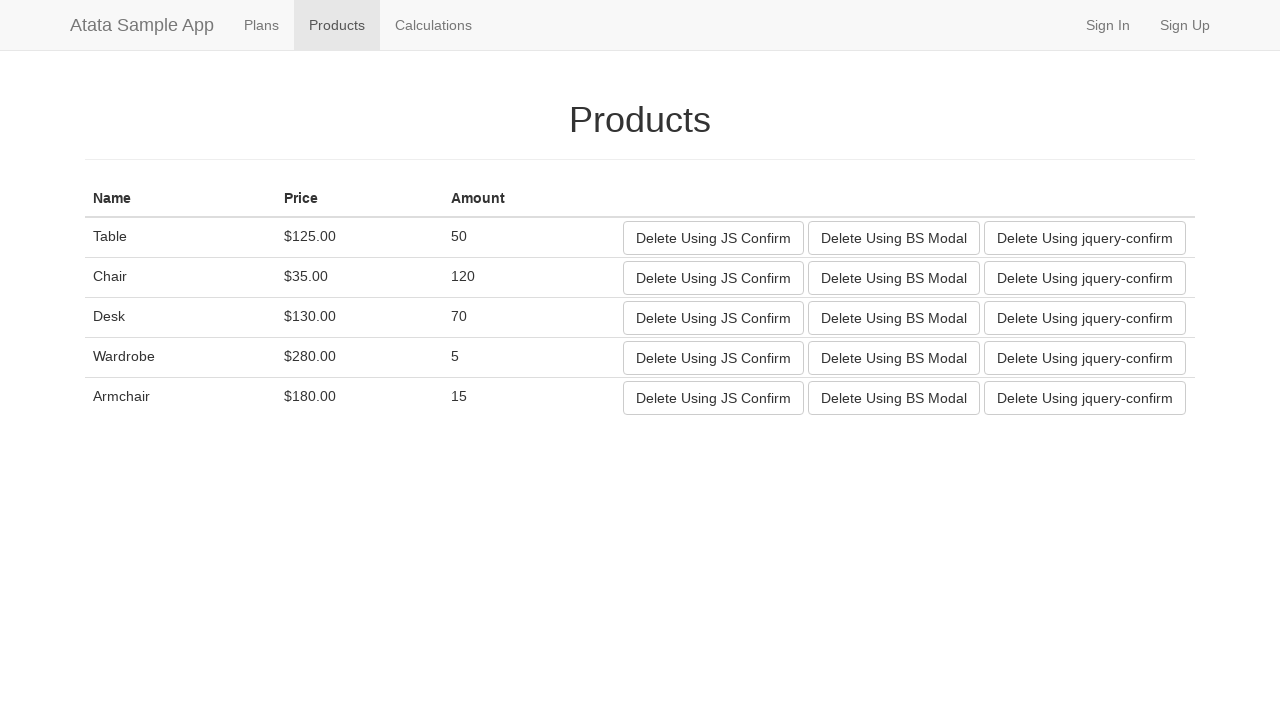

Found 20 table data elements
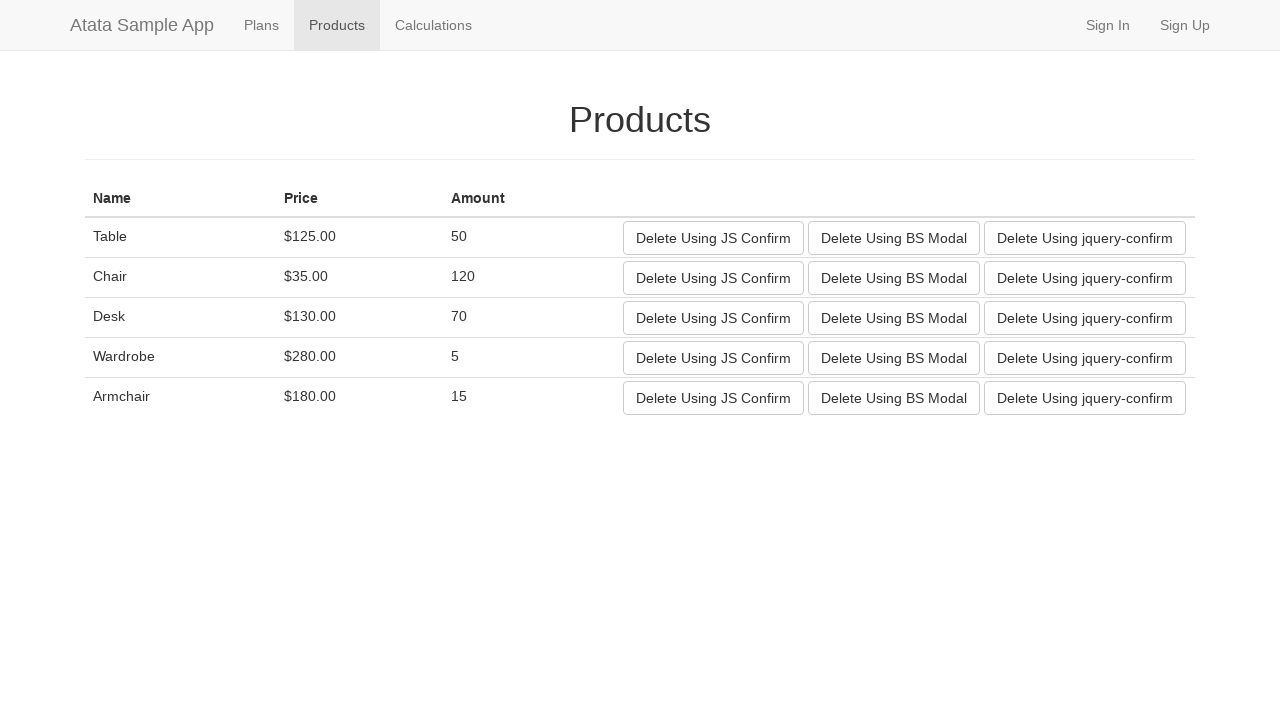

Verified that table data elements exist on the page
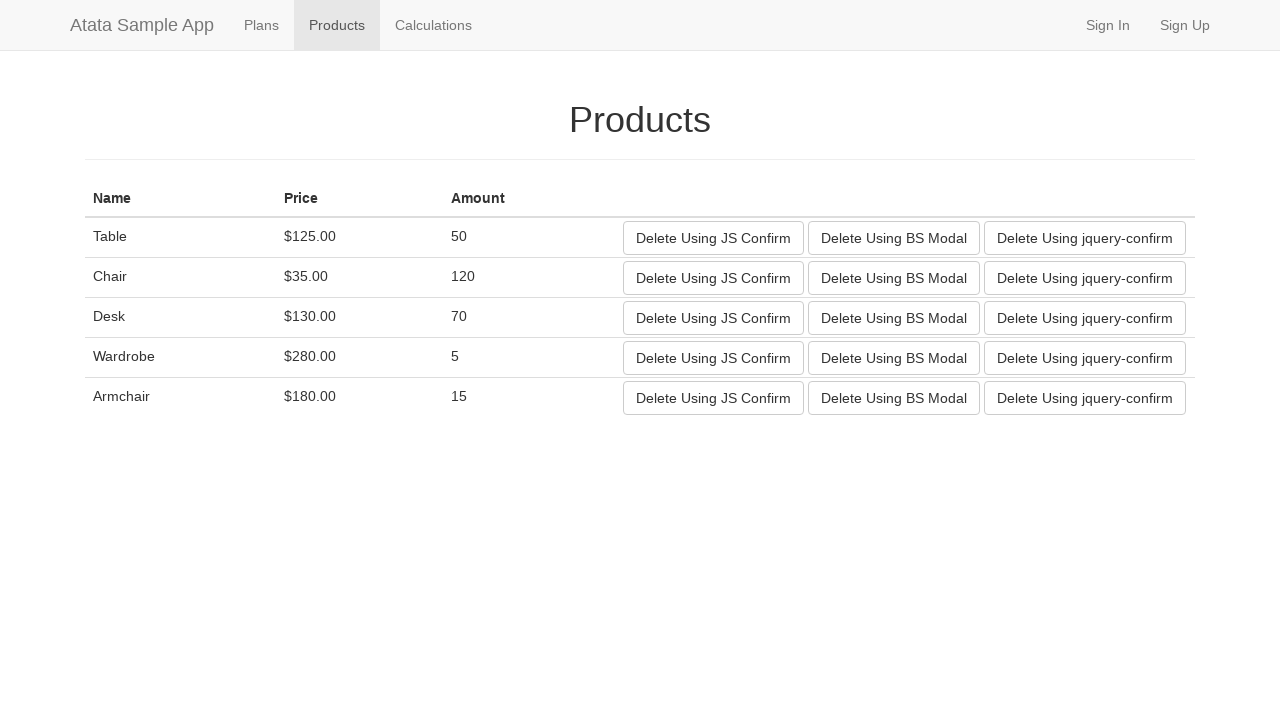

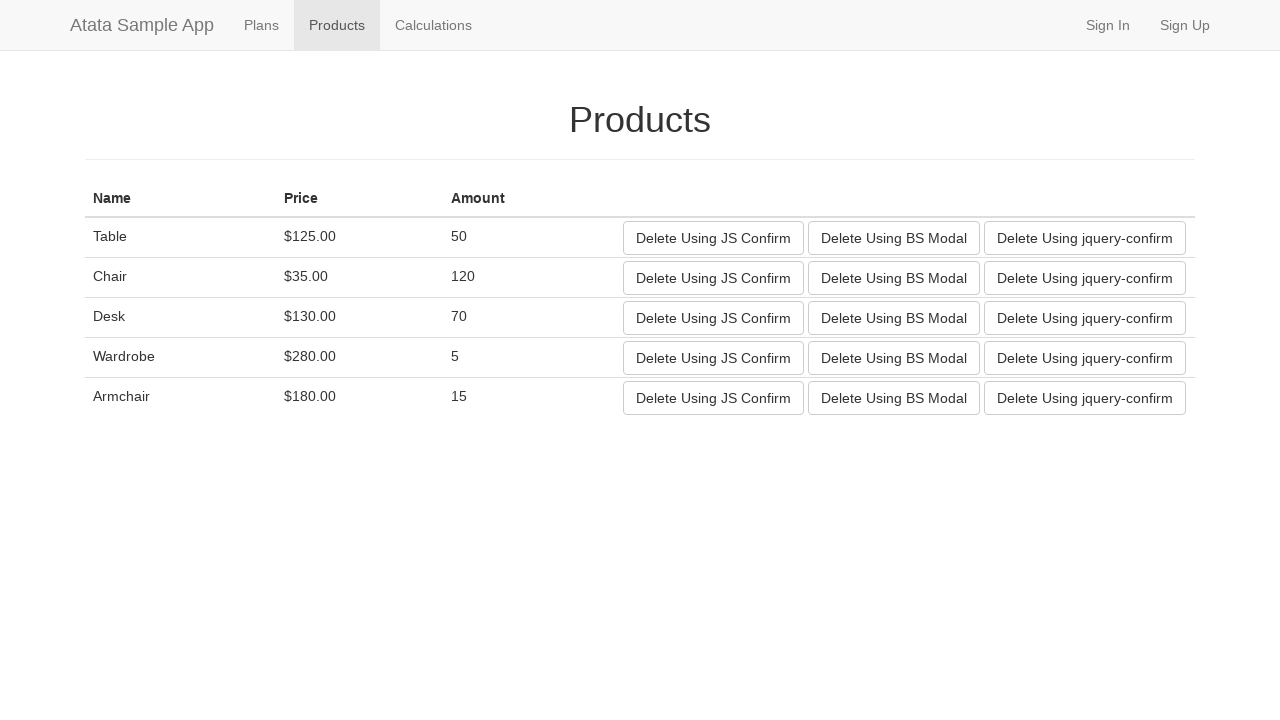